Tests form submission with various input types including text fields, radio buttons, checkboxes, and dropdown selections

Starting URL: http://formy-project.herokuapp.com/form

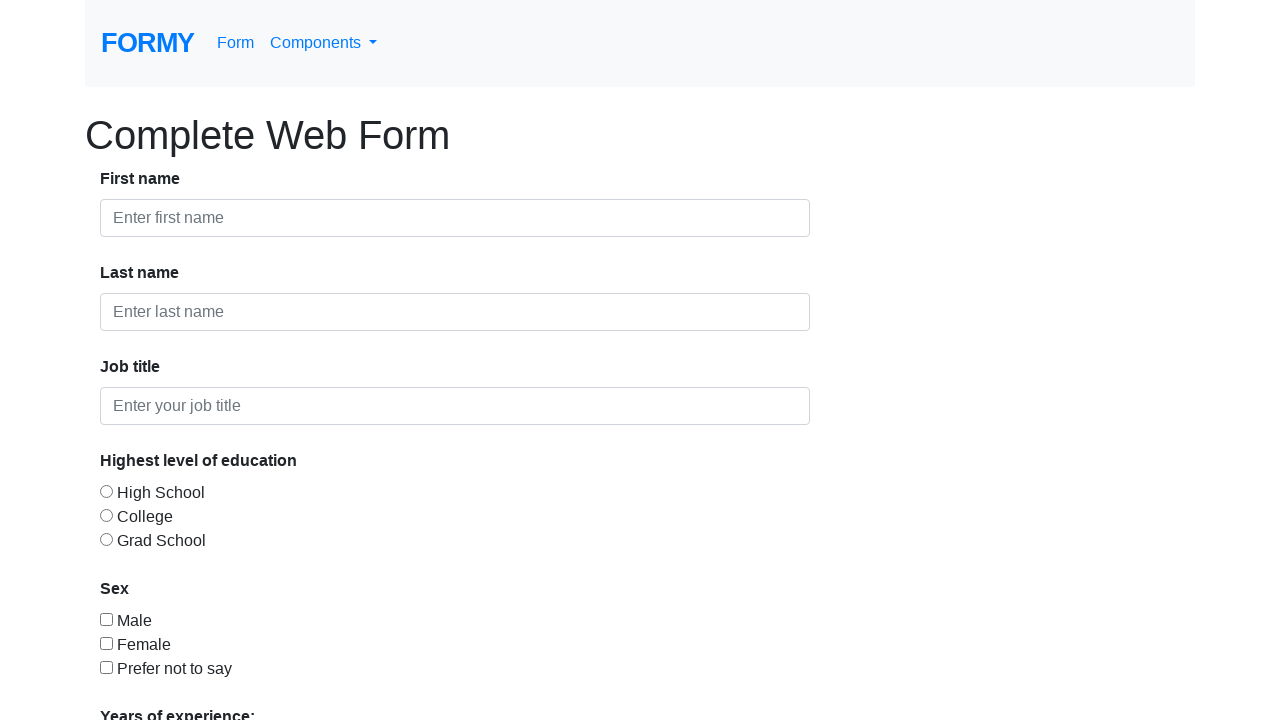

Filled first name field with 'User First Name' on #first-name
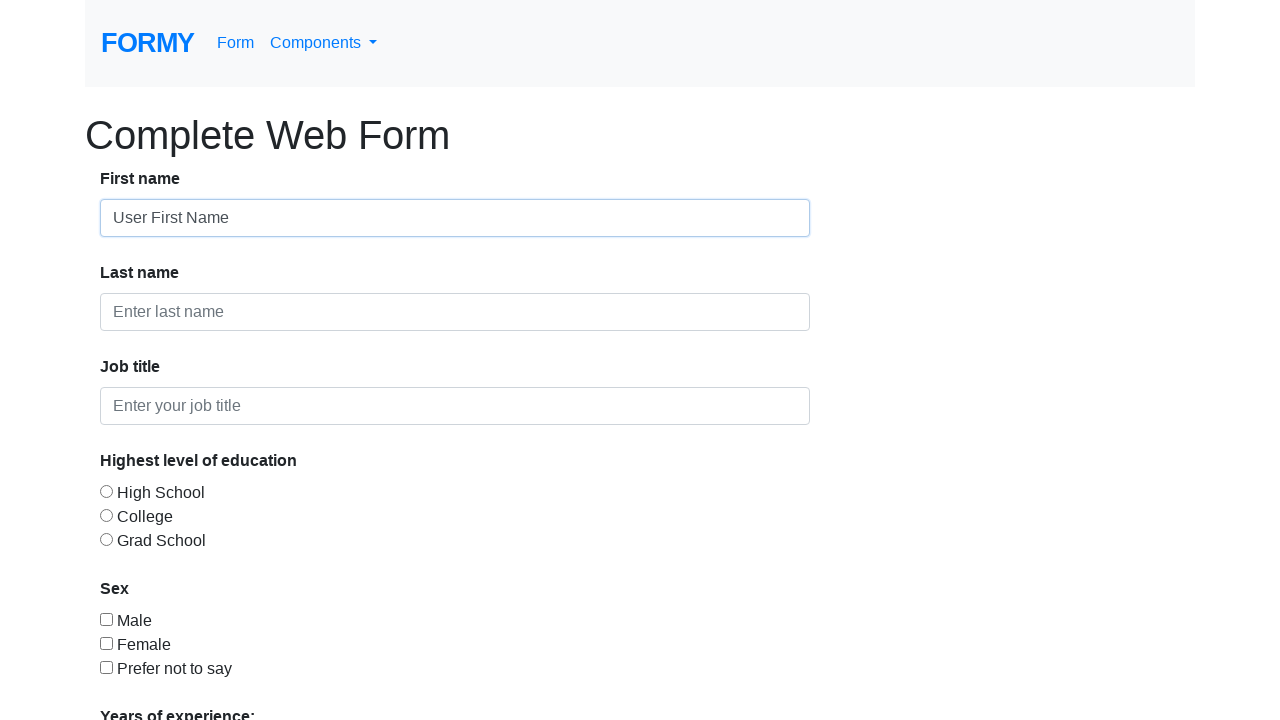

Filled last name field with 'User Last Name' on #last-name
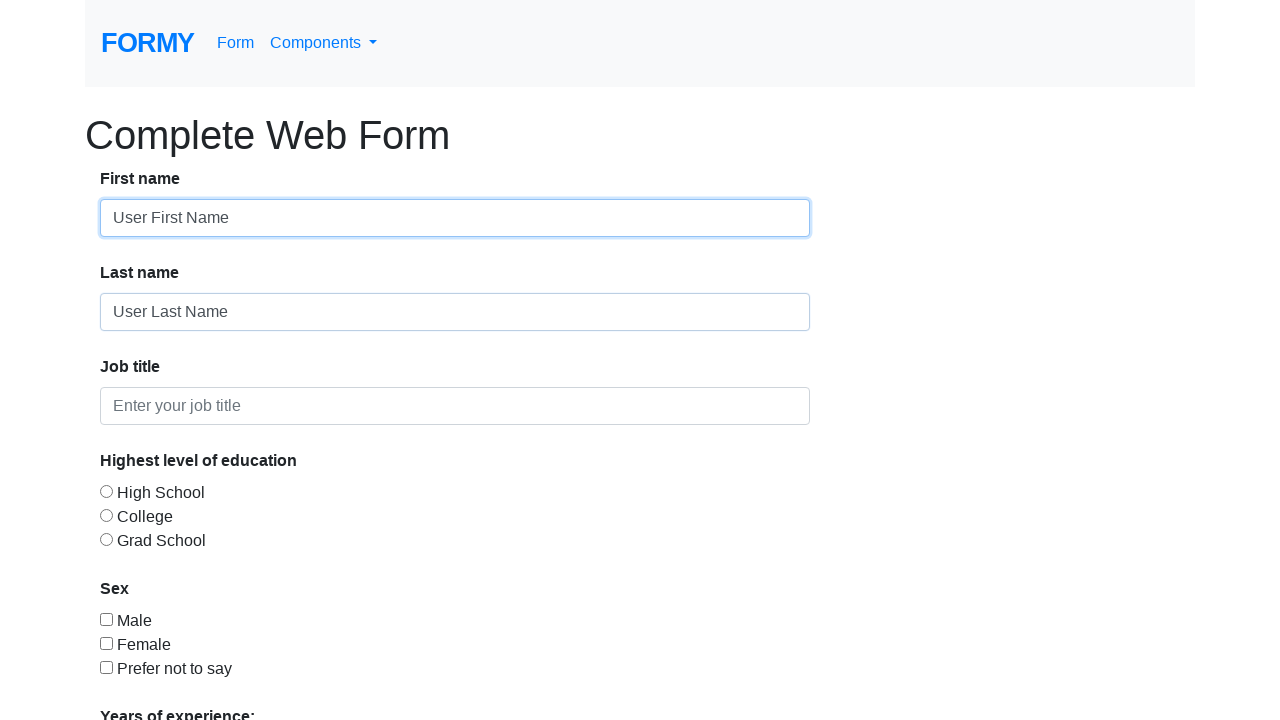

Filled job title field with 'Software Engg' on #job-title
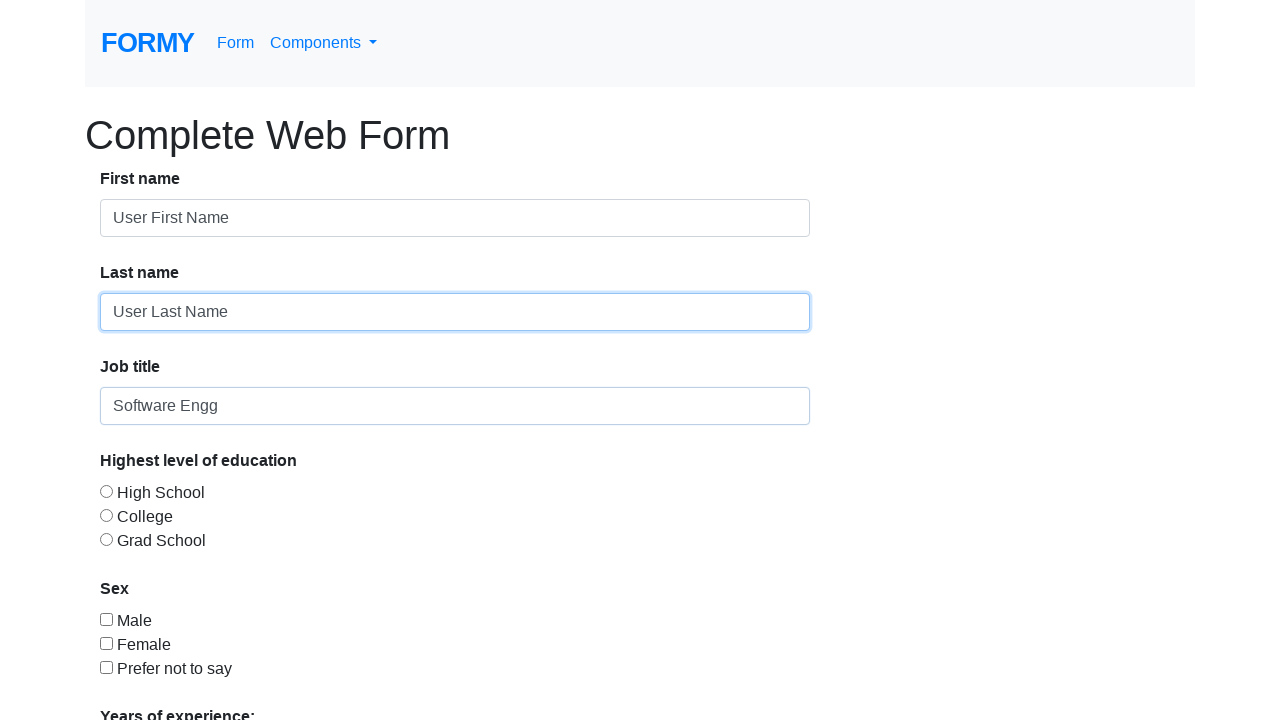

Selected education level radio button (radio-button-3) at (106, 539) on #radio-button-3
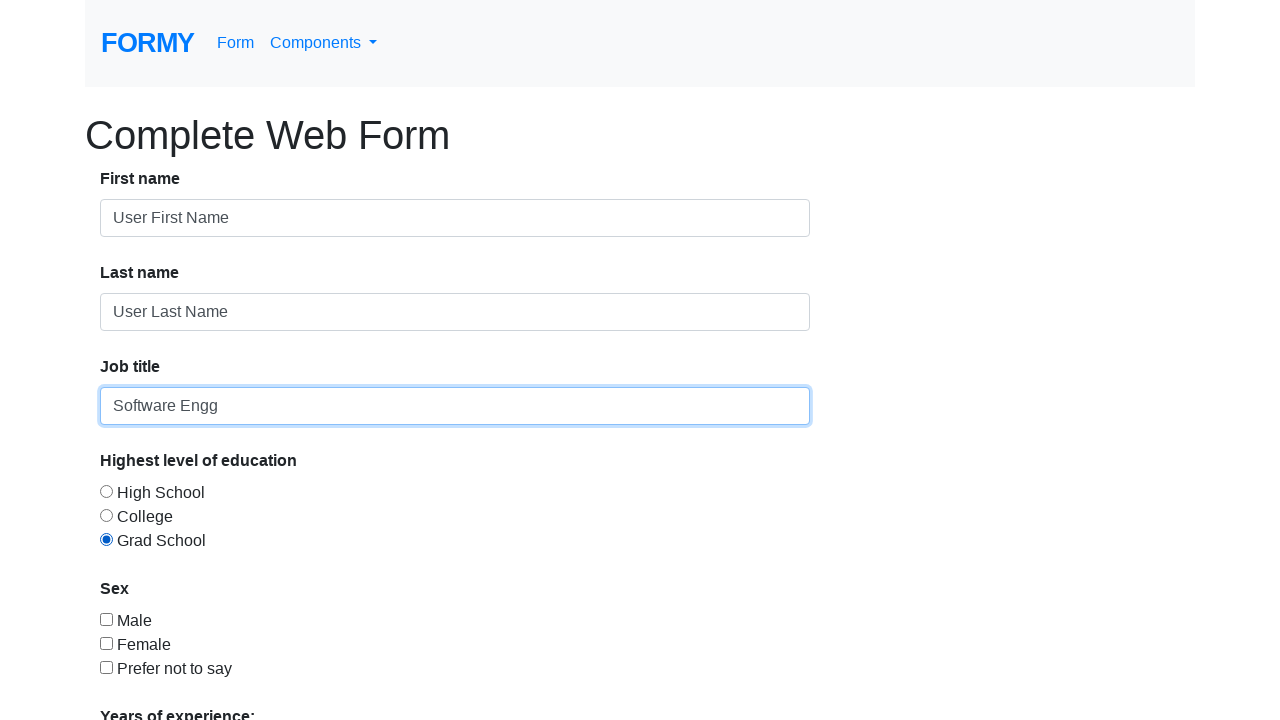

Checked checkbox-1 at (106, 619) on #checkbox-1
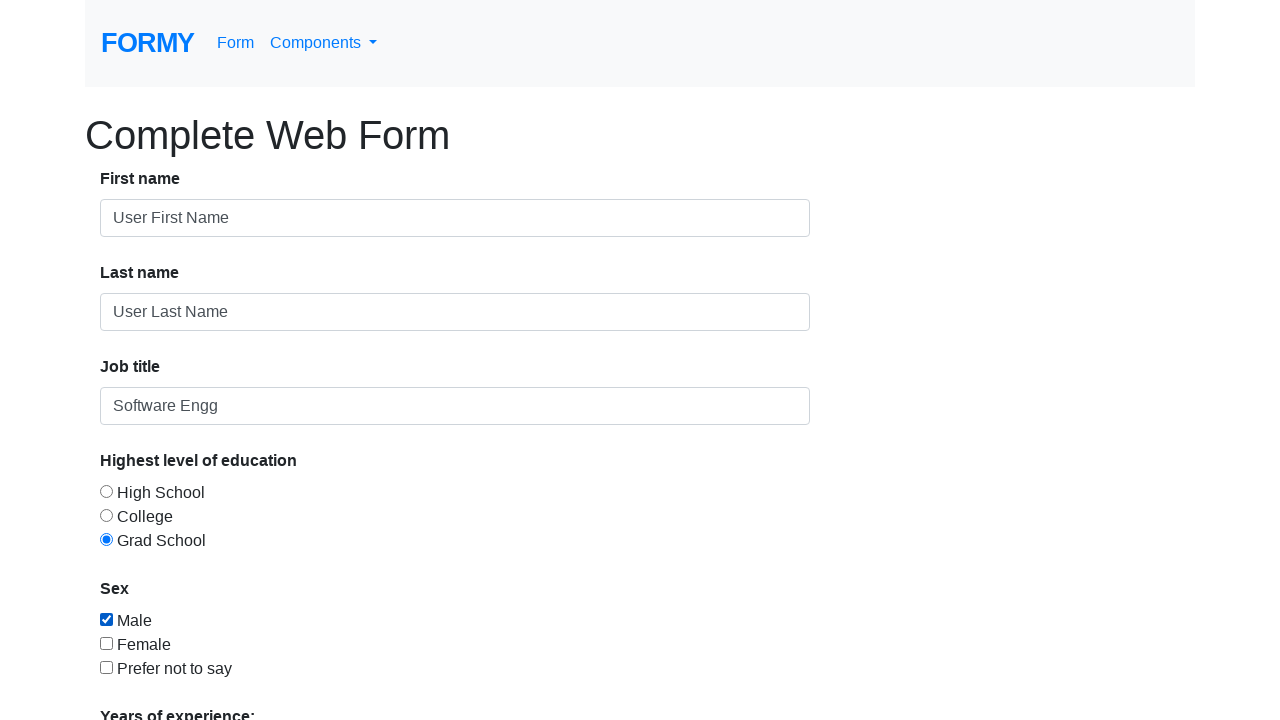

Selected dropdown option by index 1 on #select-menu
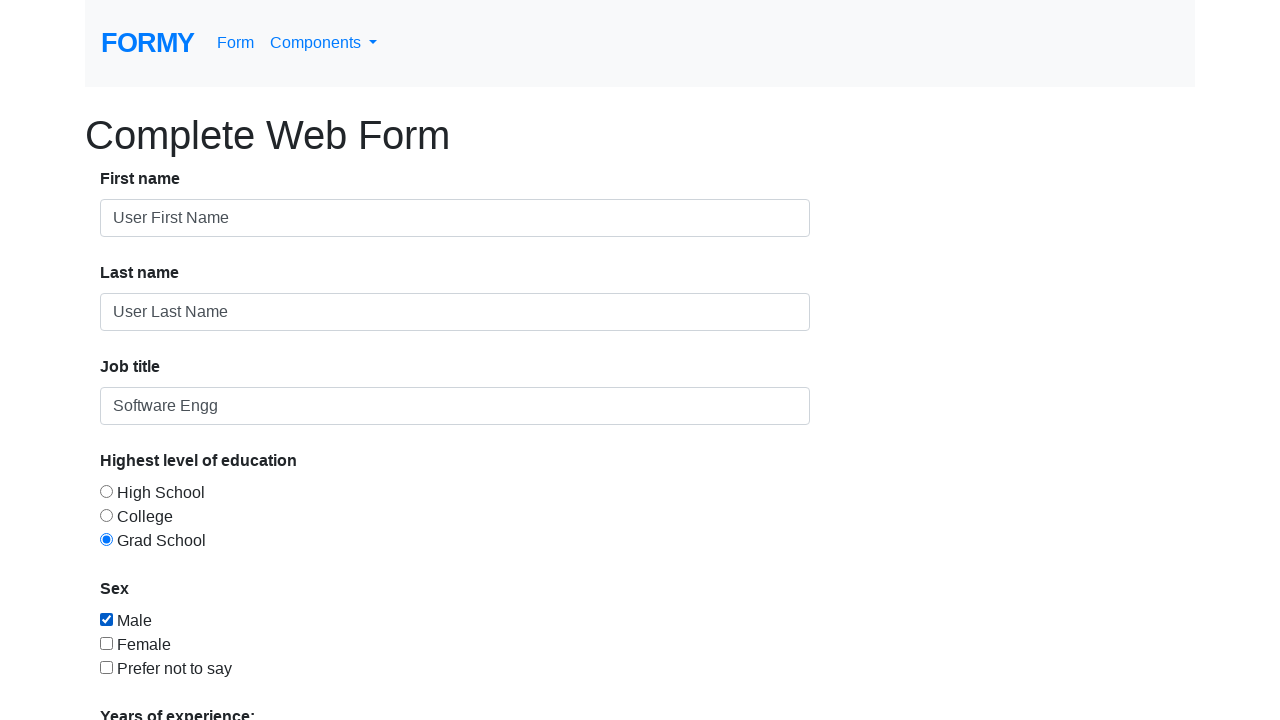

Selected dropdown option with value '4' on #select-menu
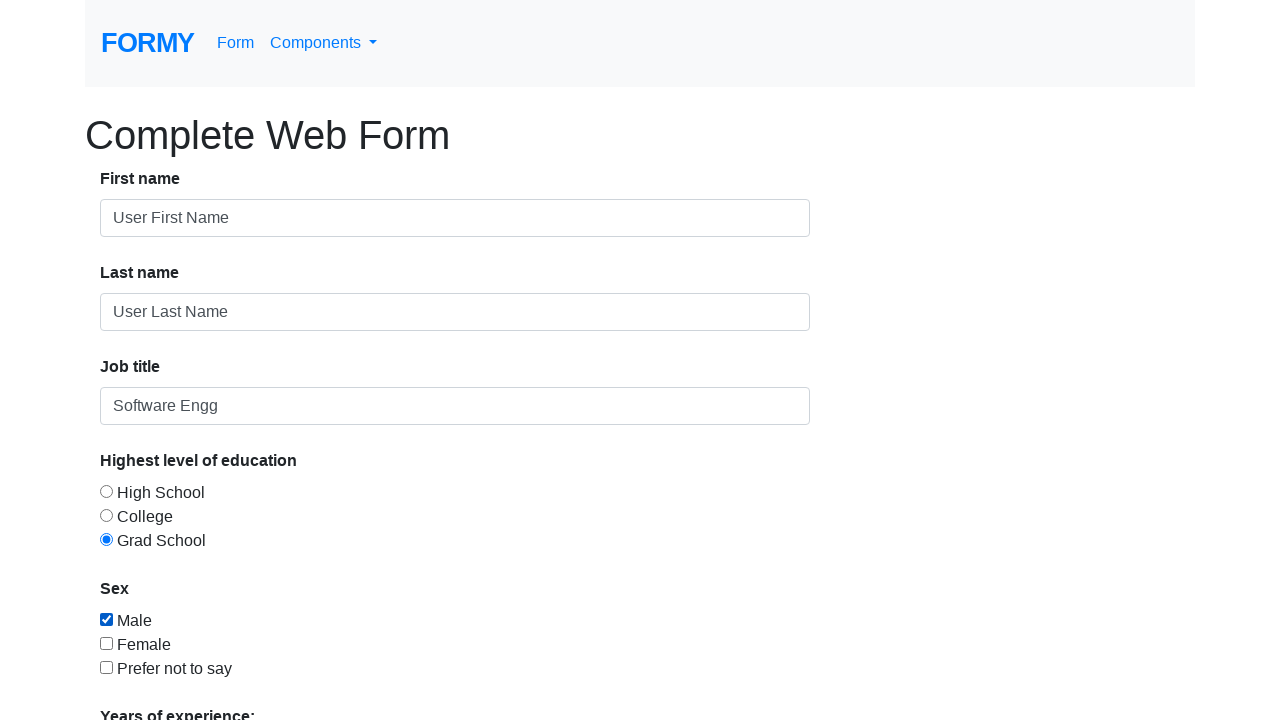

Selected dropdown option with label '5-9' on #select-menu
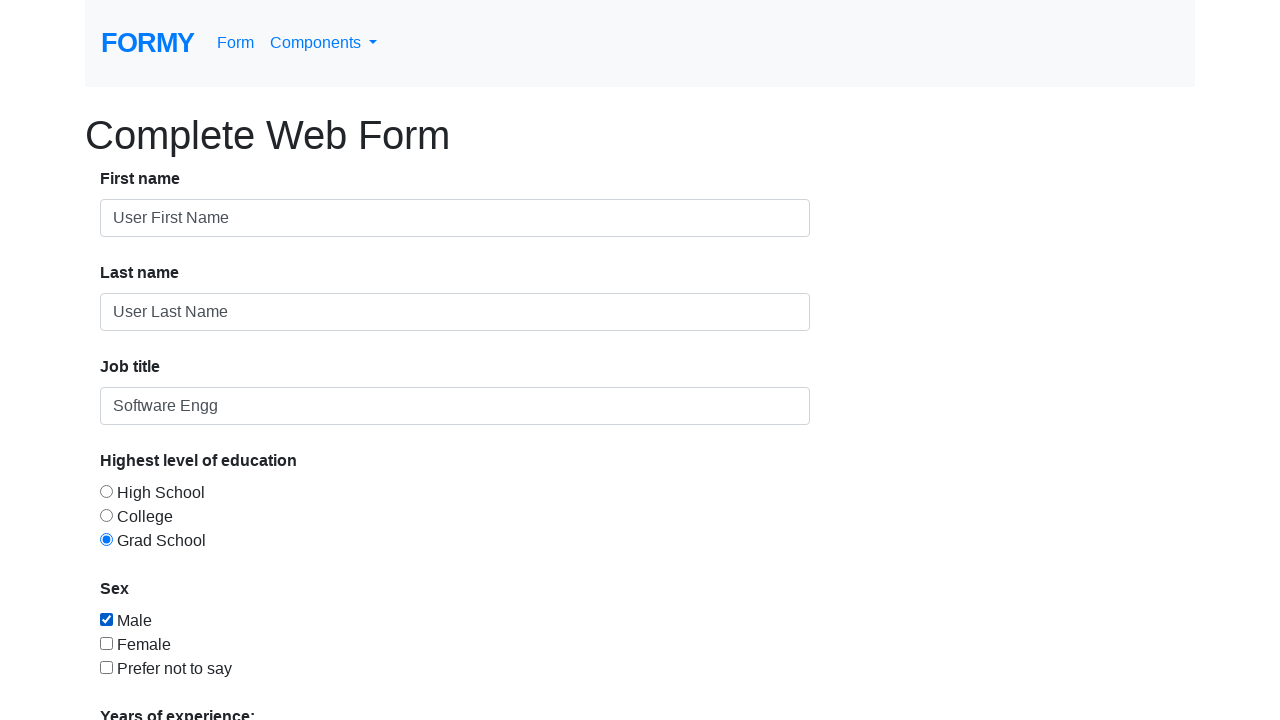

Clicked Submit button to submit the form at (148, 680) on text=Submit
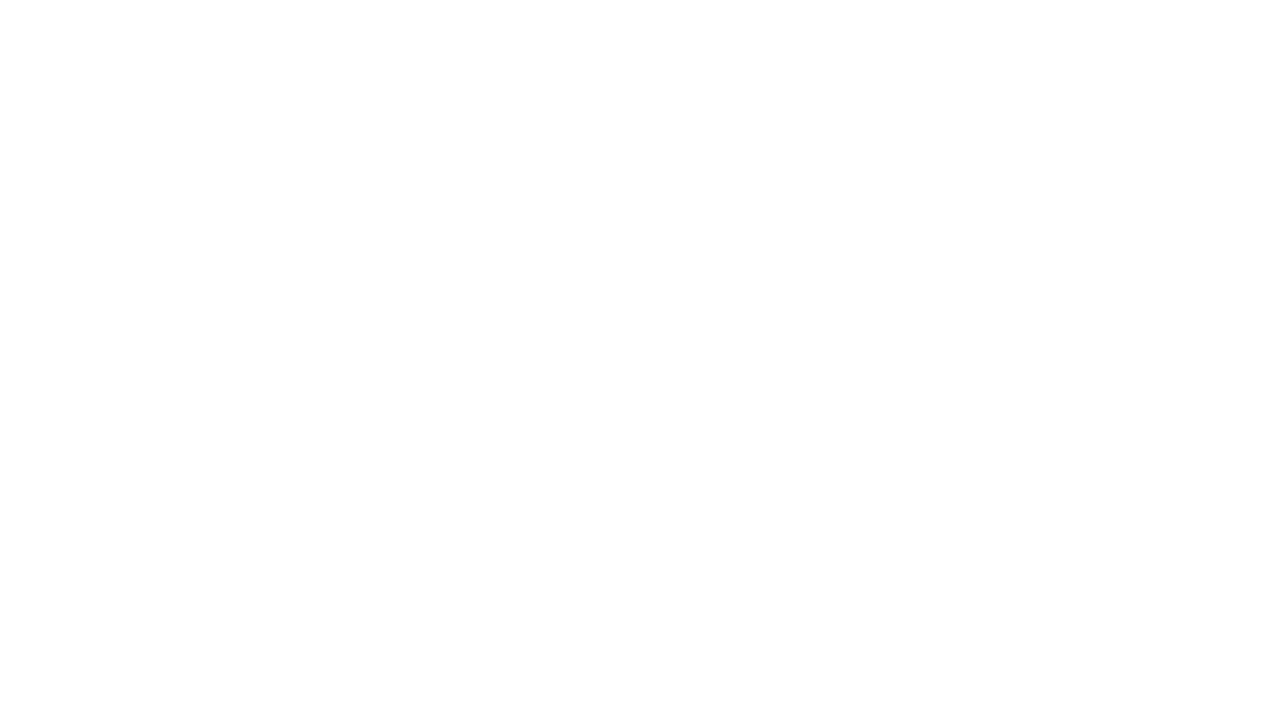

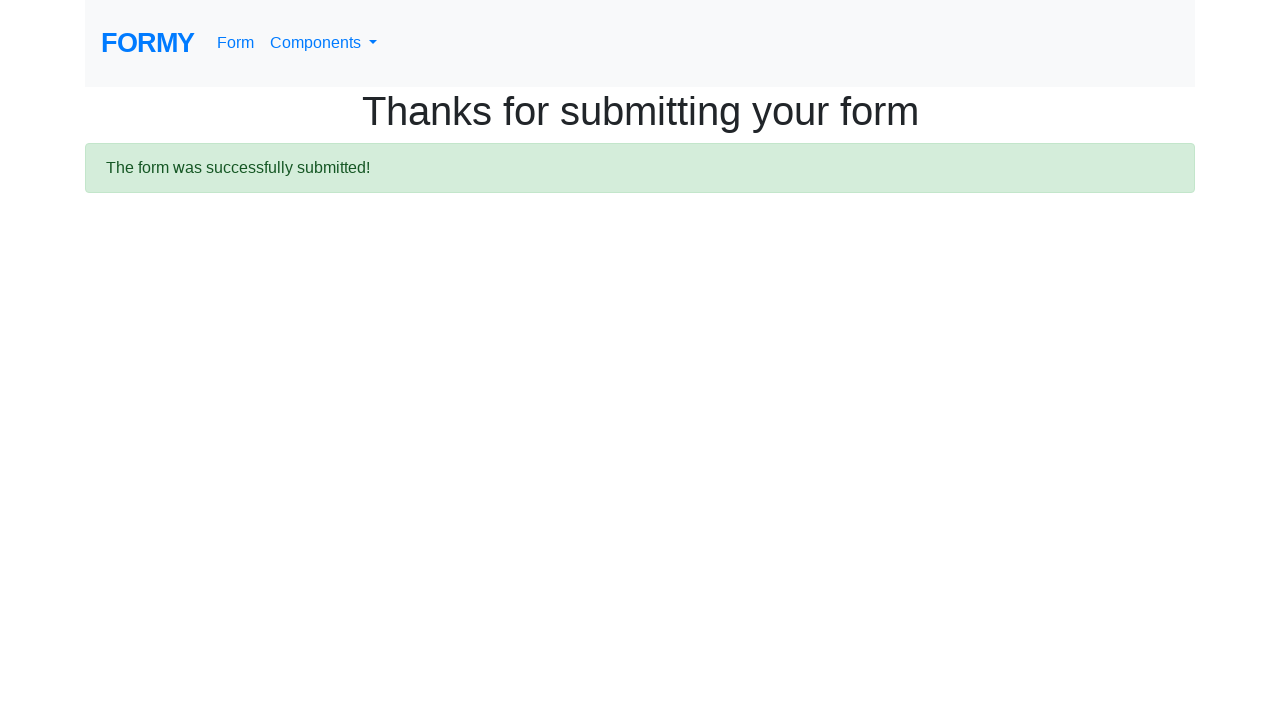